Tests dynamic dropdown functionality on a registration page by clicking the country dropdown and selecting "India" from the options

Starting URL: https://demo.automationtesting.in/Register.html

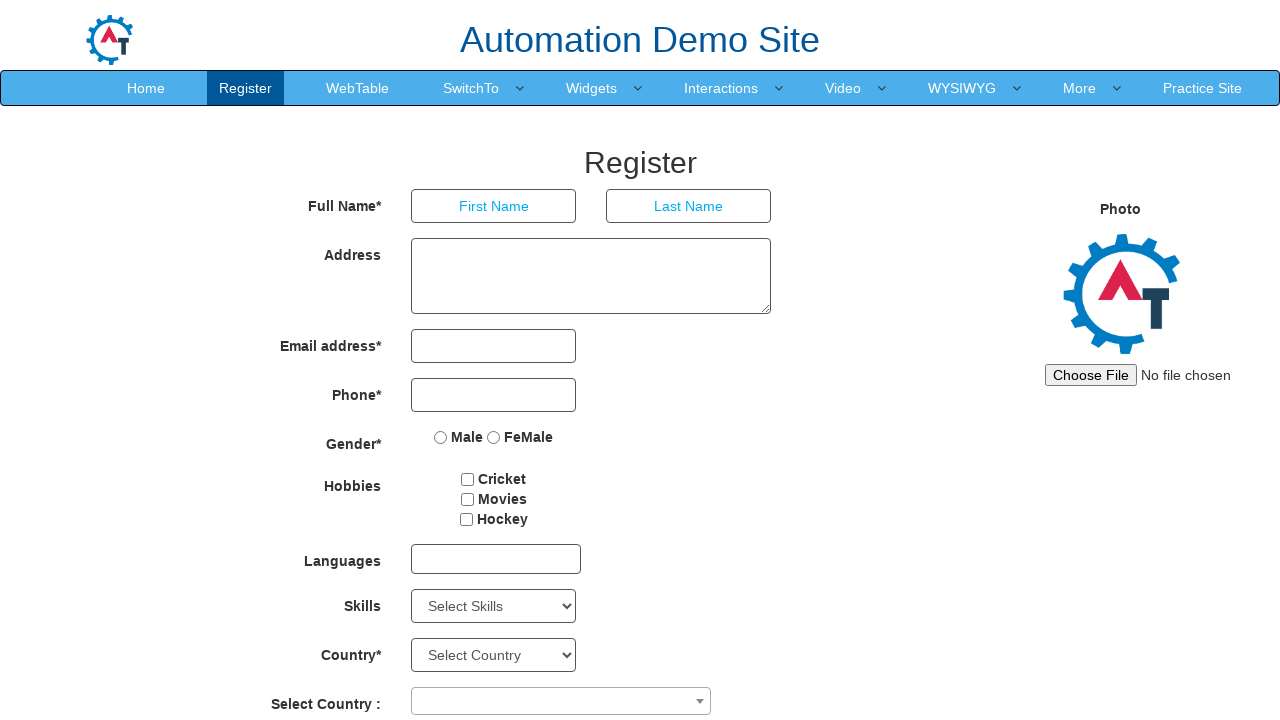

Clicked country dropdown arrow to open it at (700, 701) on .select2-selection__arrow
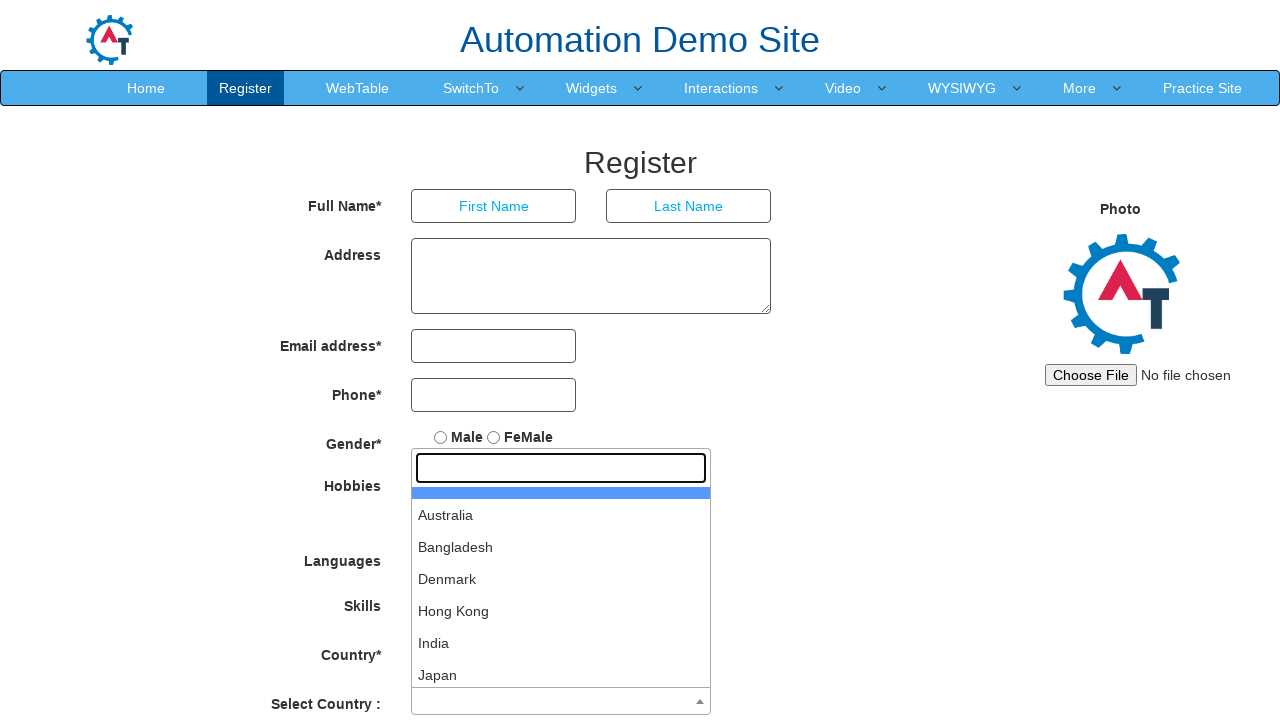

Dropdown options appeared
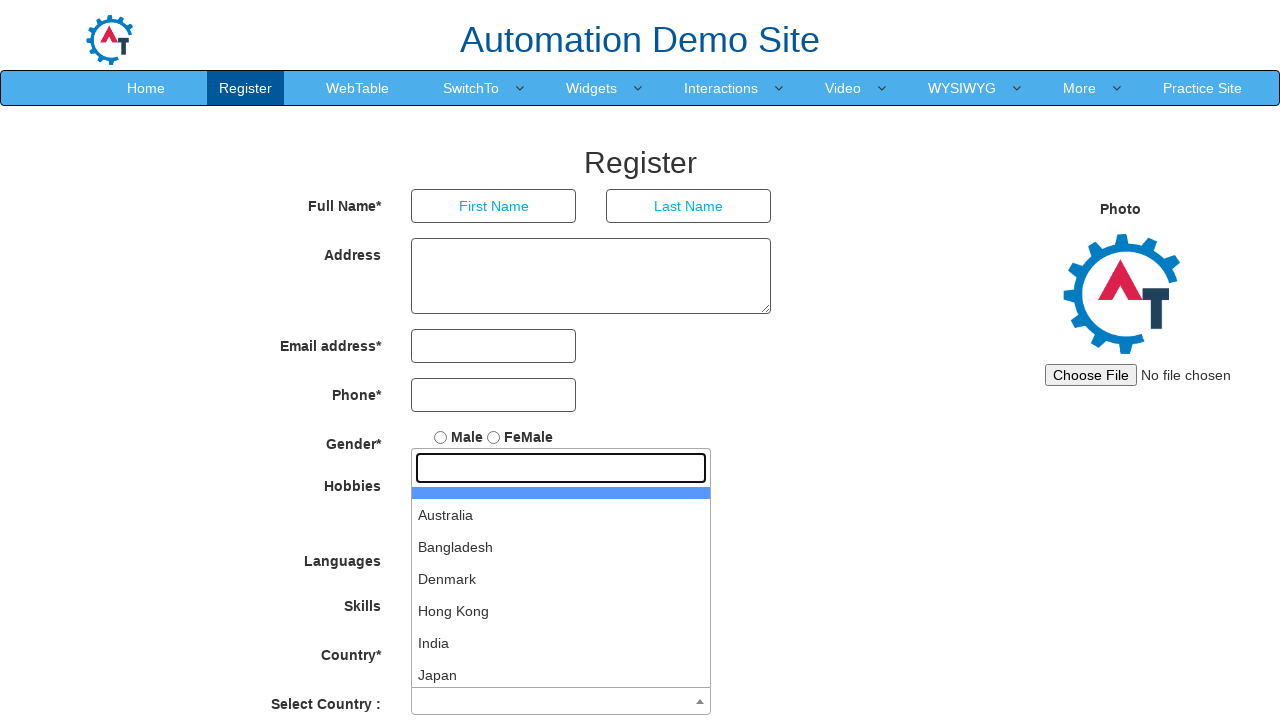

Selected India from country dropdown at (561, 643) on #select2-country-results [role='treeitem']:has-text('India')
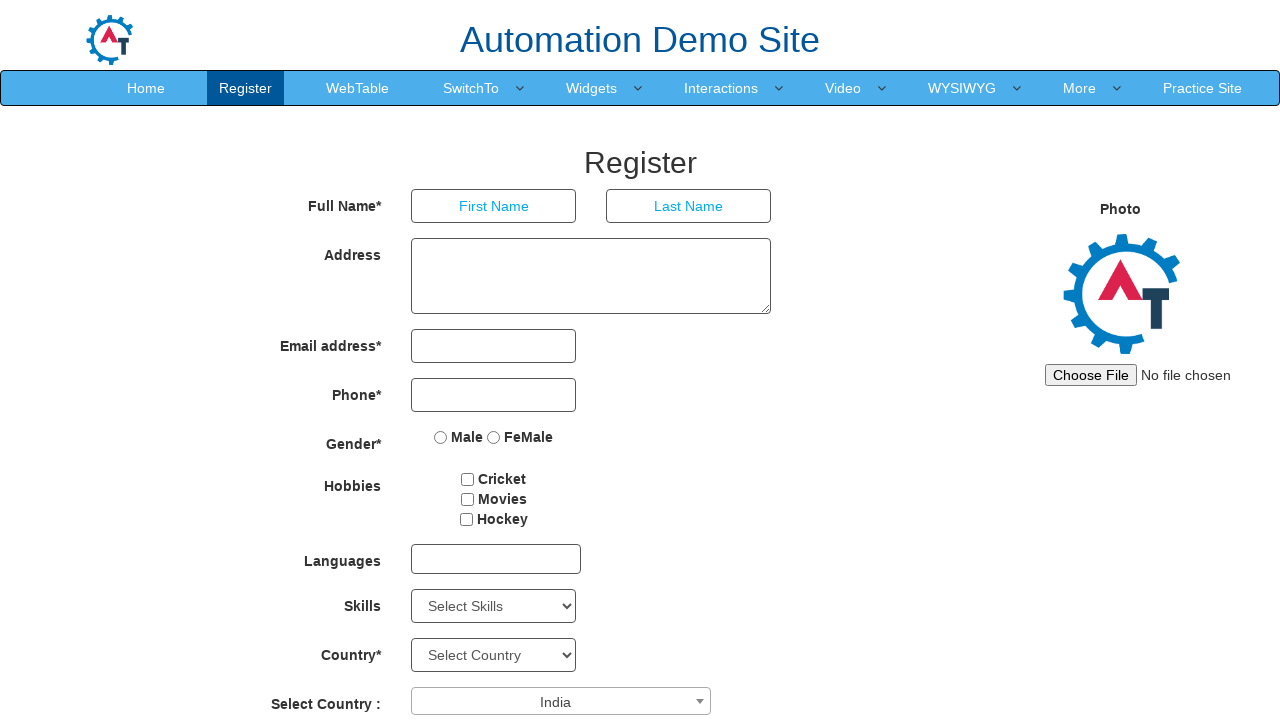

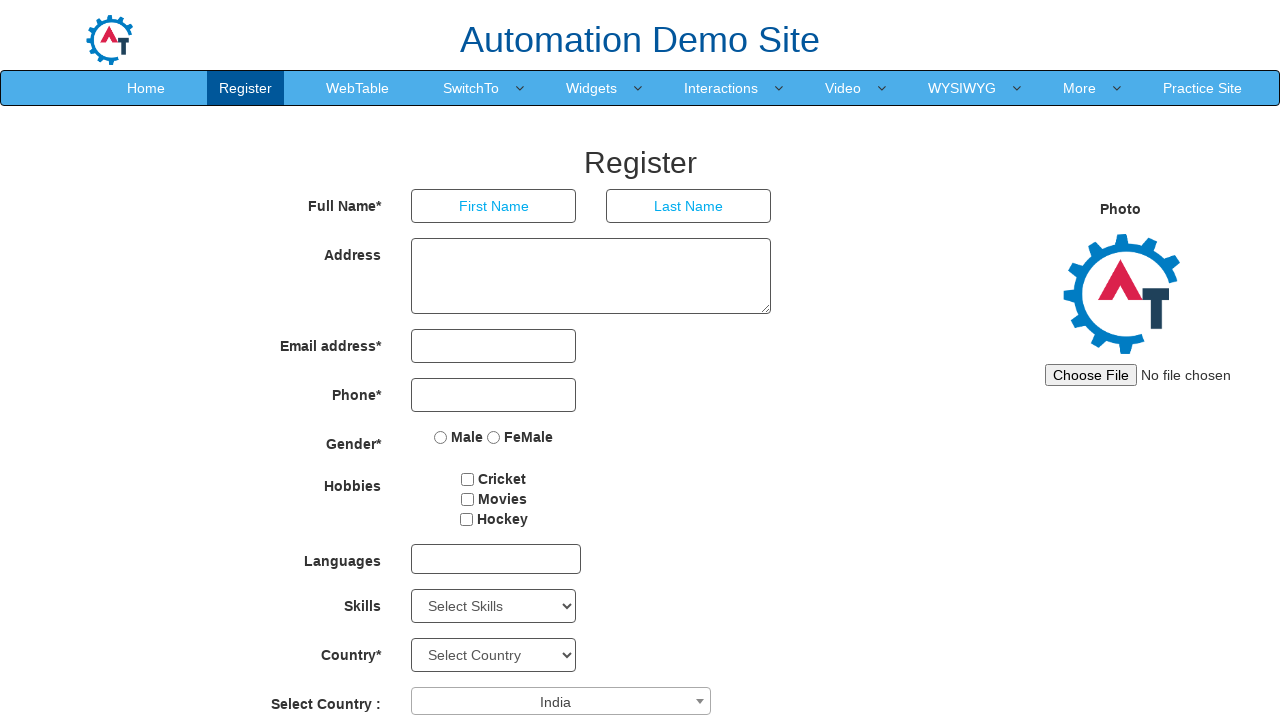